Tests right-click context menu functionality, handles an alert, and navigates to a linked page to verify its content

Starting URL: https://the-internet.herokuapp.com/context_menu

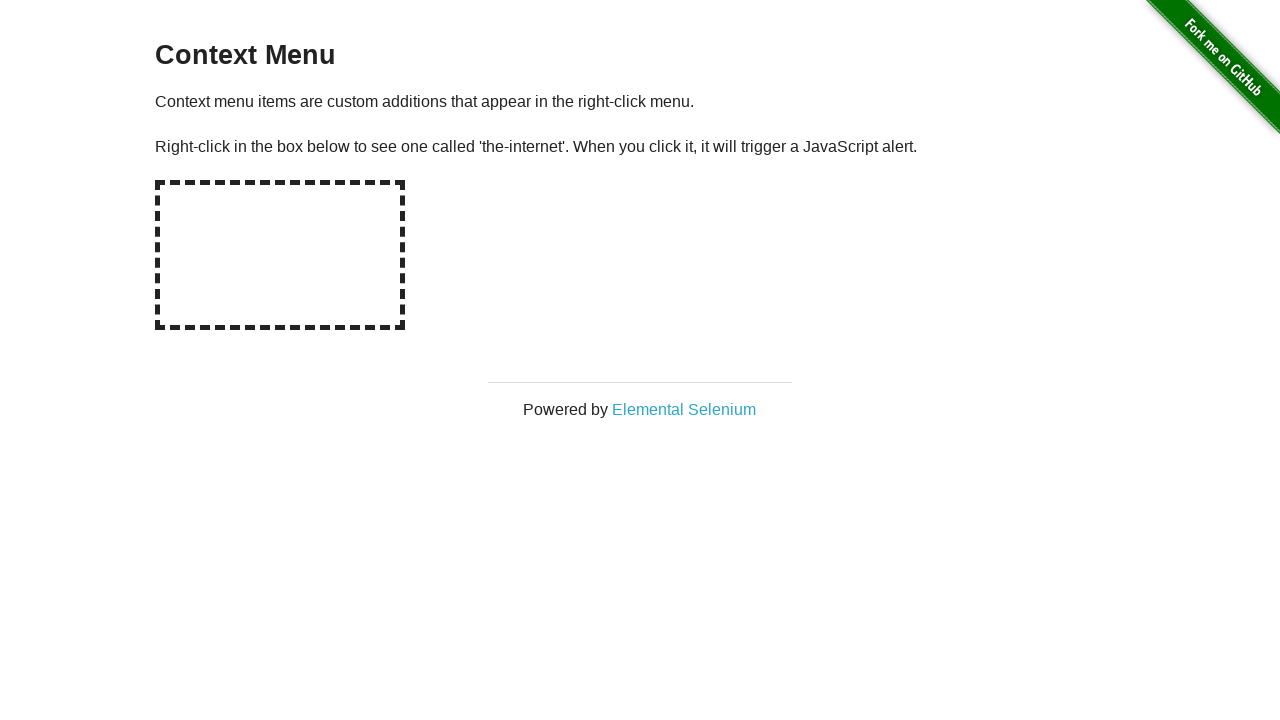

Located the hot-spot element for right-click testing
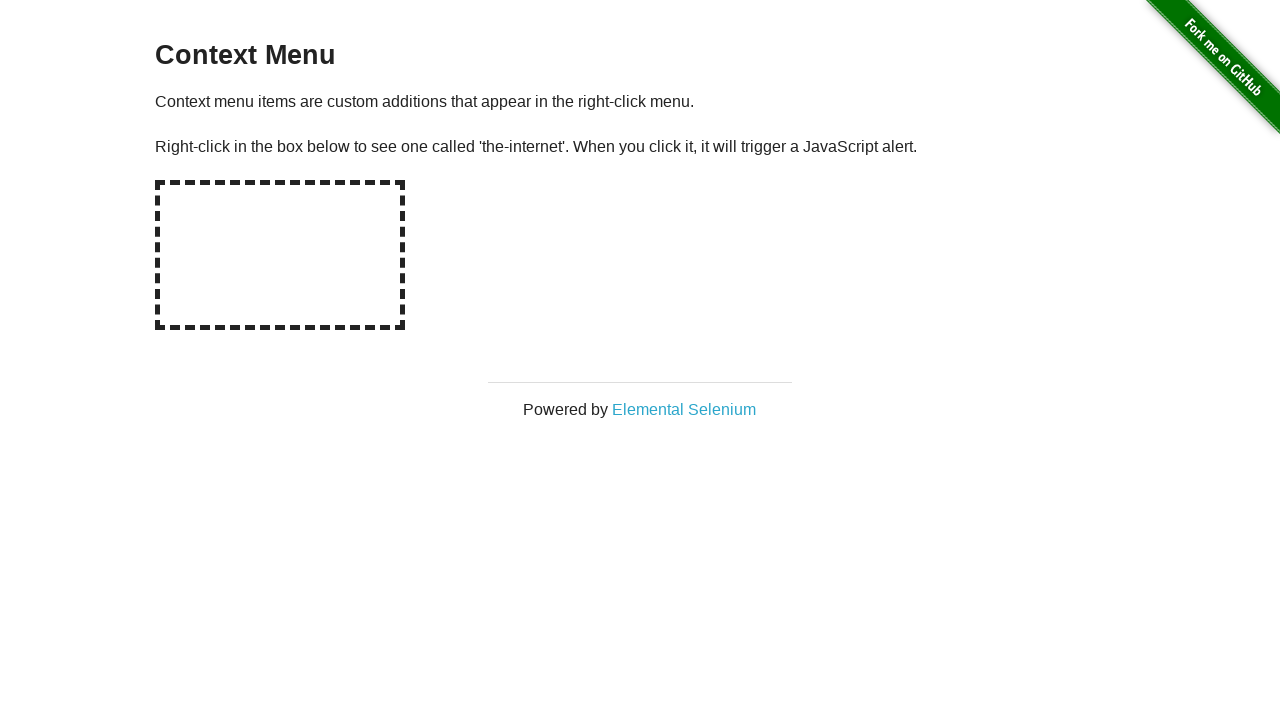

Right-clicked on the hot-spot area to open context menu at (280, 255) on #hot-spot
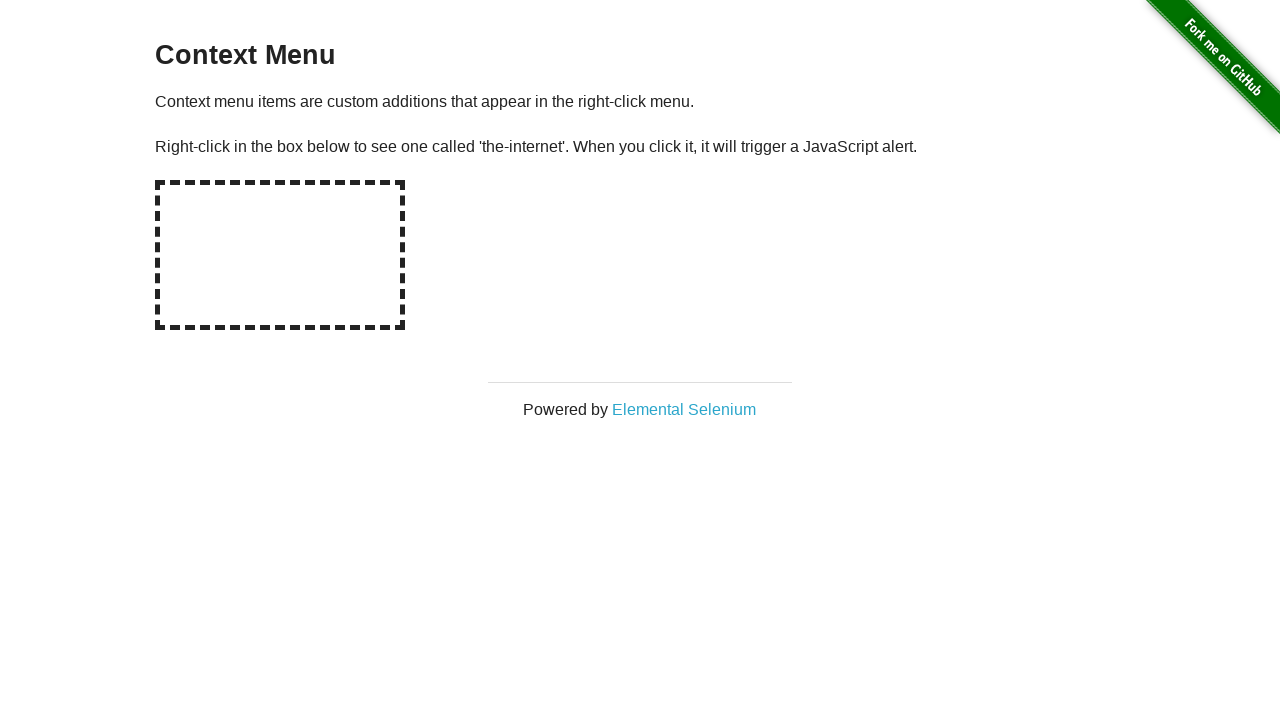

Set up dialog handler to automatically accept alerts
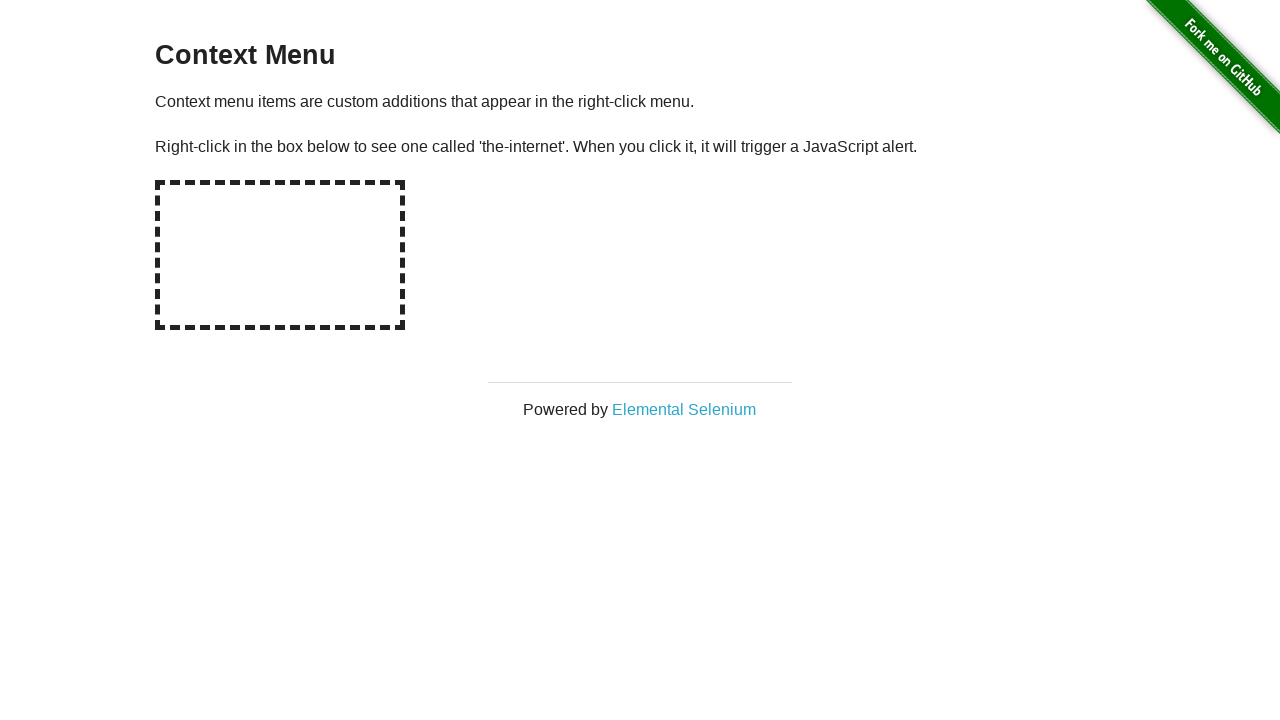

Clicked on Elemental Selenium link from context menu at (684, 409) on text=Elemental Selenium
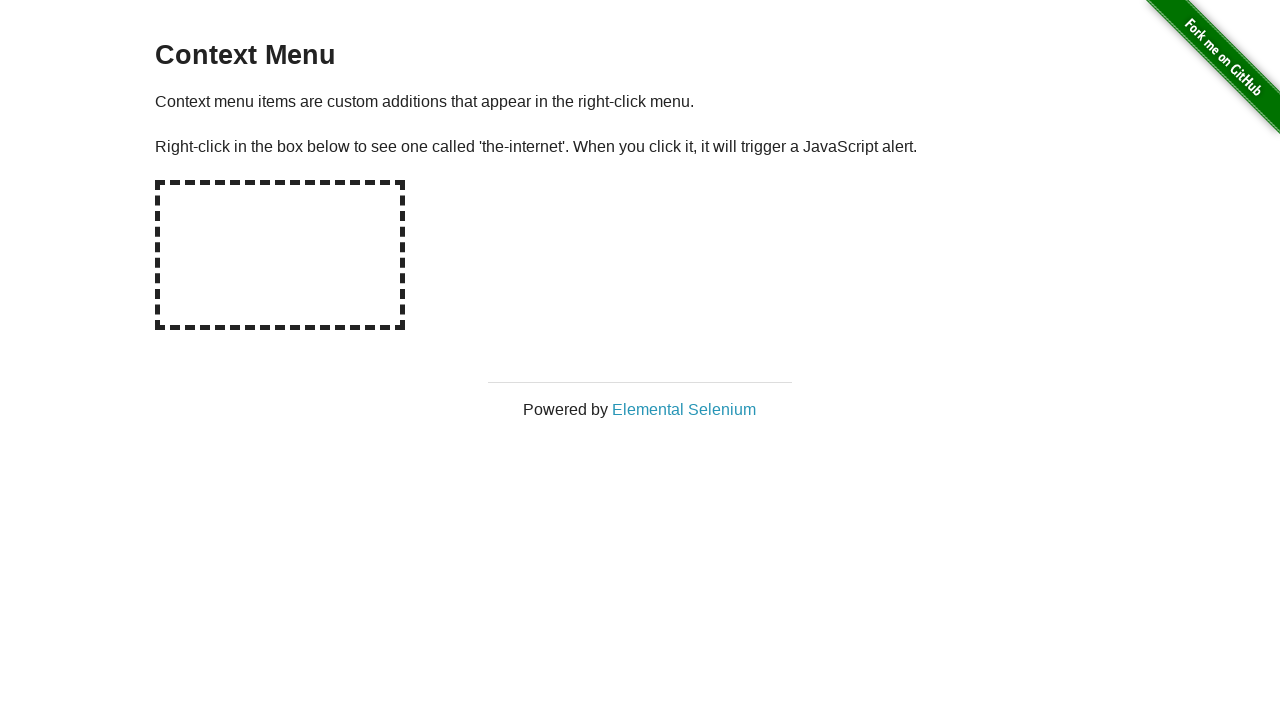

Captured new page/tab that opened from link click at (684, 409) on text=Elemental Selenium
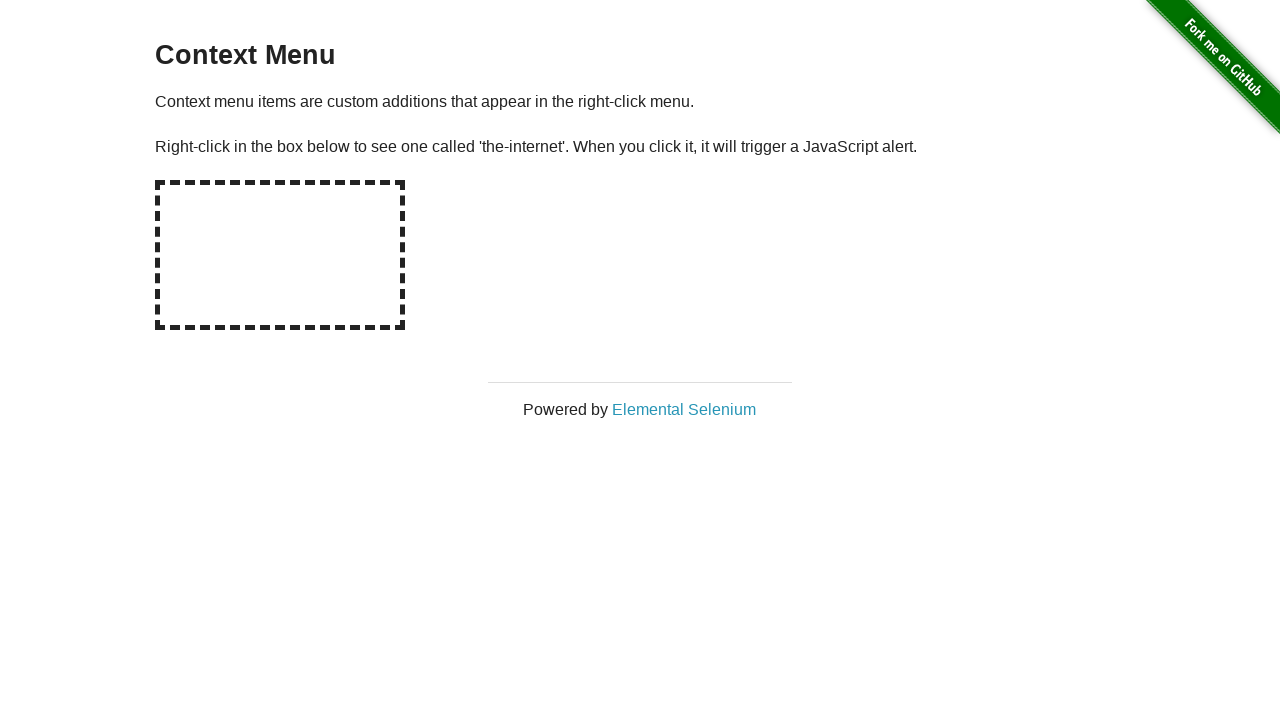

Waited for h1 element to load on new page
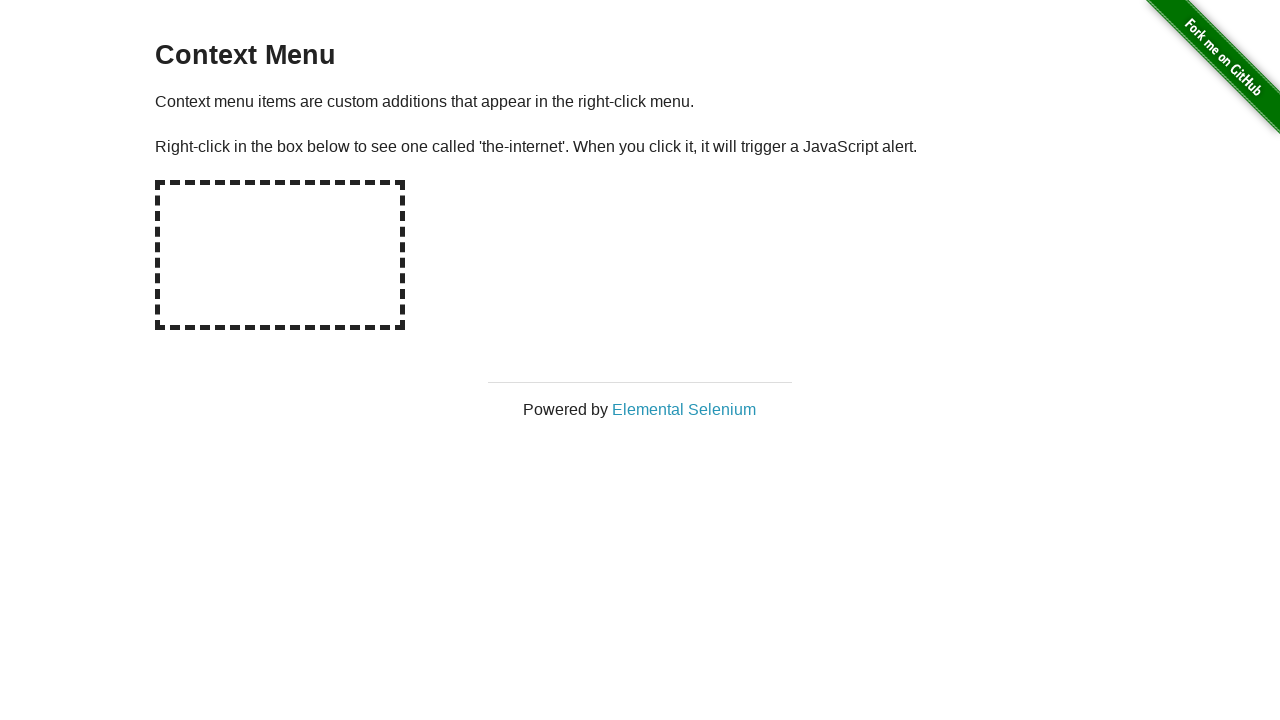

Located h1 element on new page
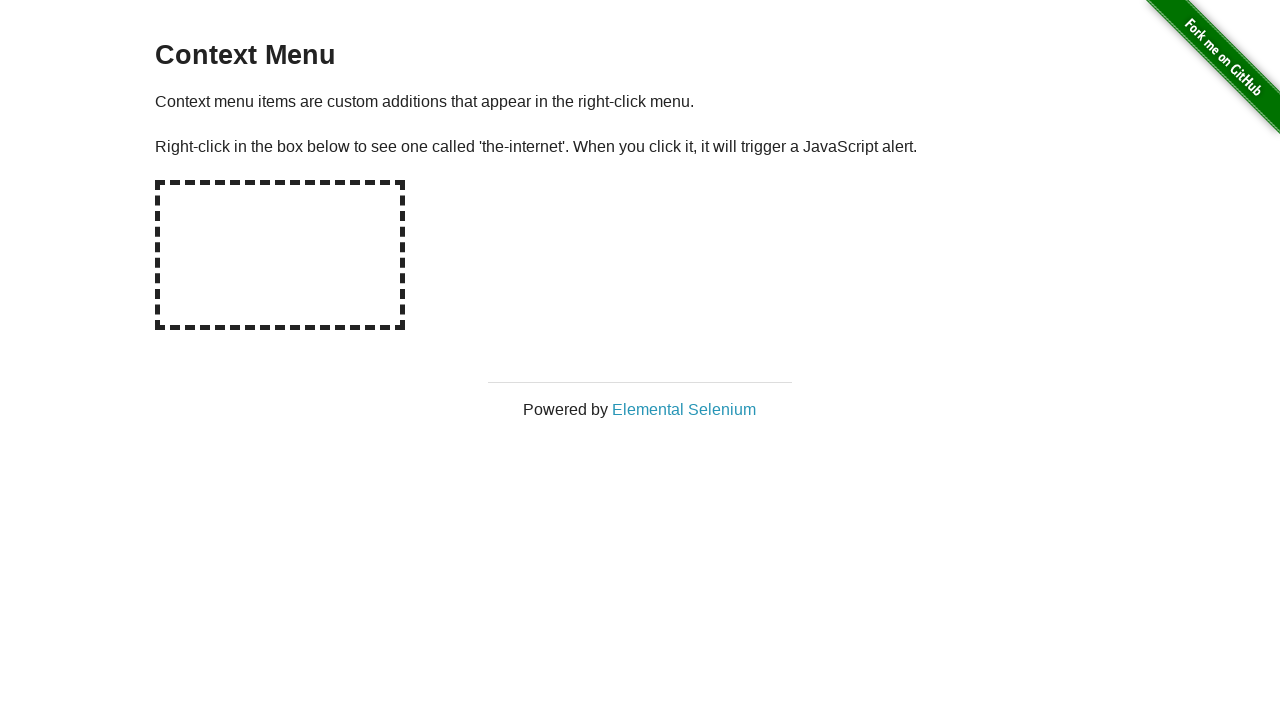

Verified h1 content matches 'Elemental Selenium'
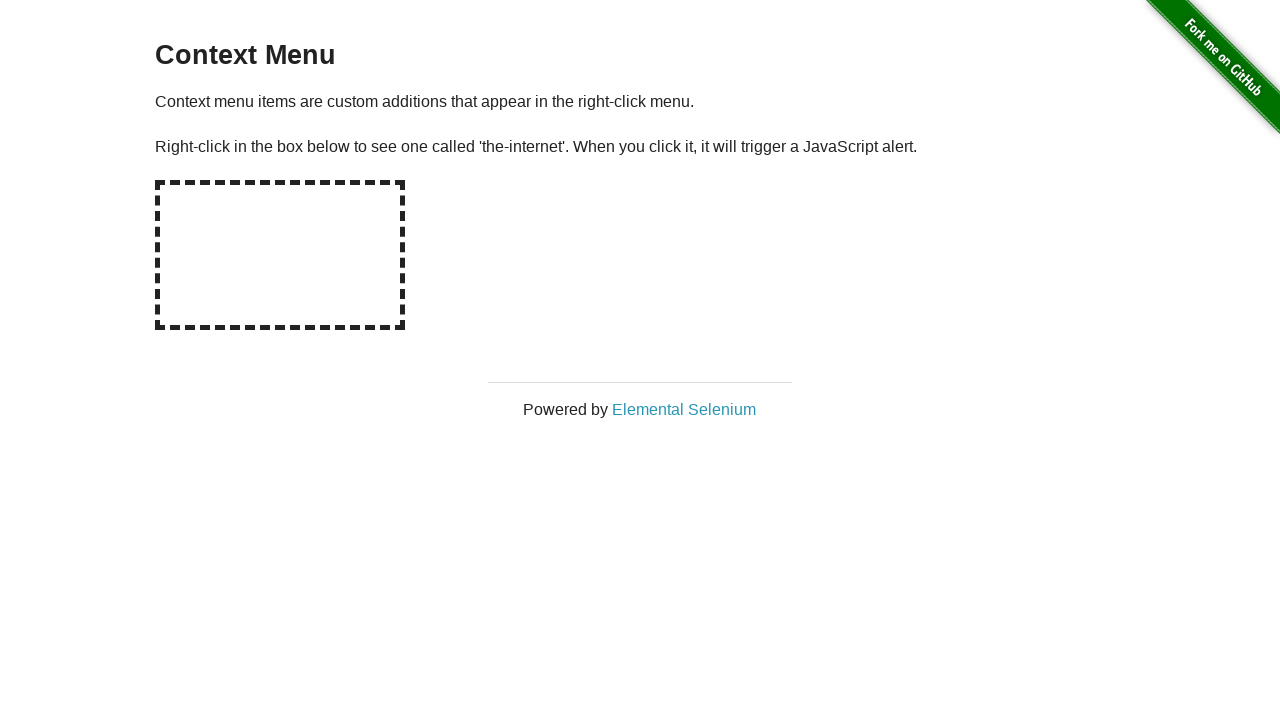

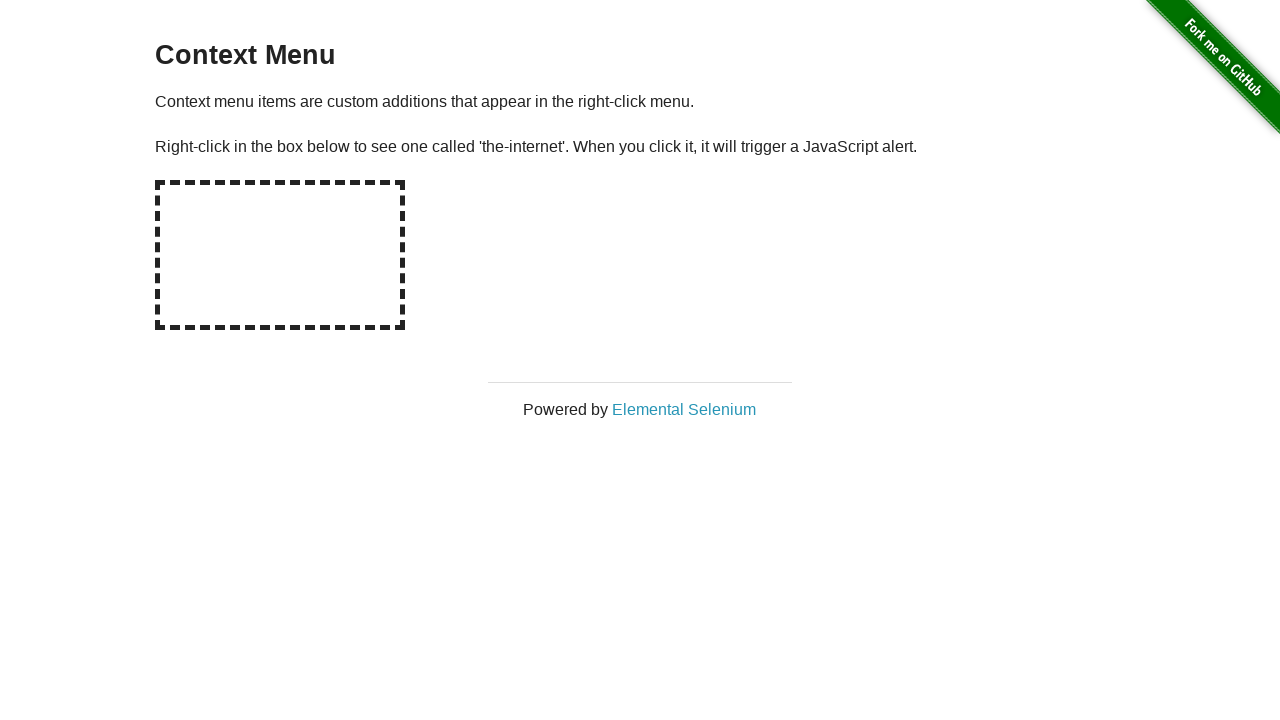